Tests double-click functionality by double-clicking a button that triggers an alert, then accepts the alert

Starting URL: https://omayo.blogspot.com/

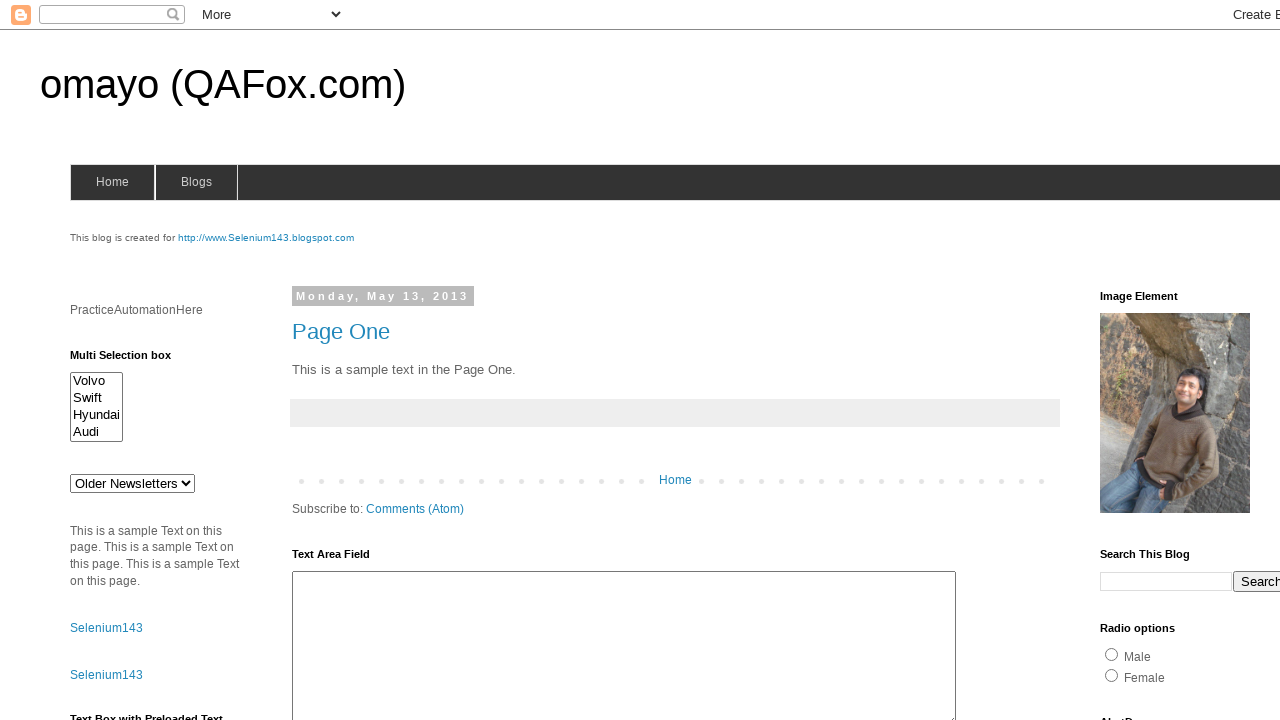

Located the double-click button element
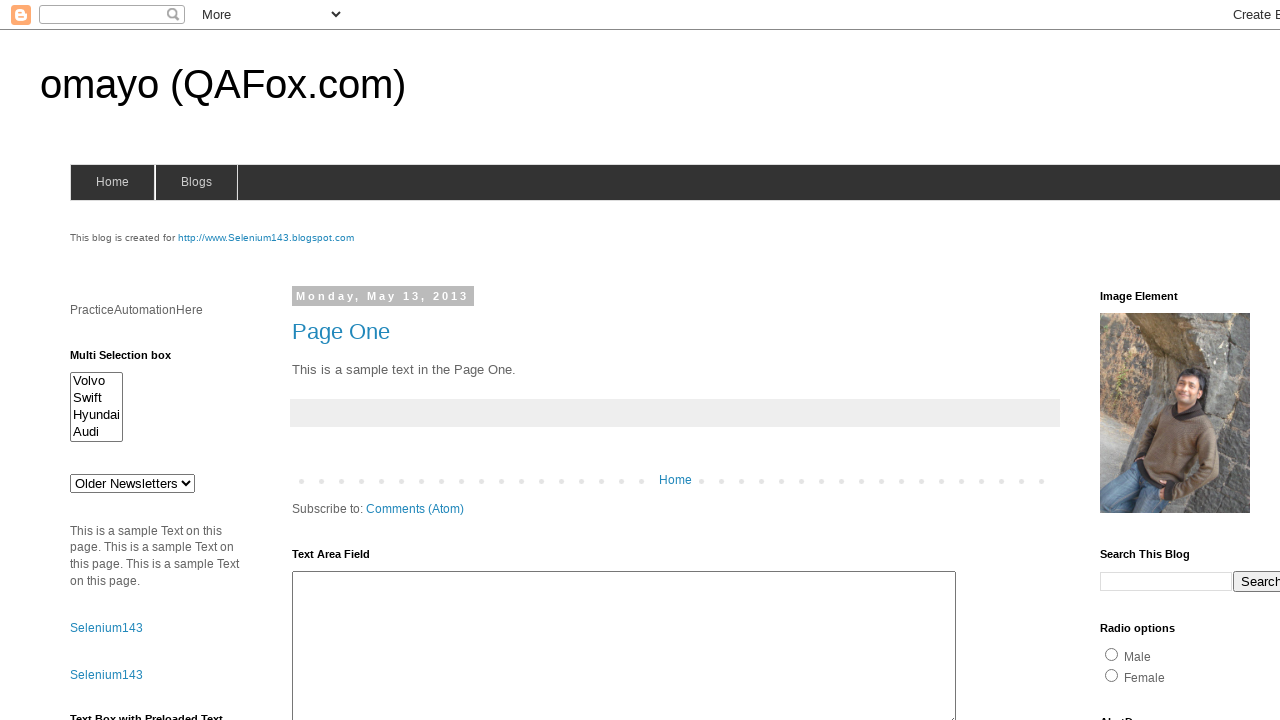

Double-clicked the alert trigger button at (129, 365) on xpath=//button[@ondblclick='dblclickAlert()']
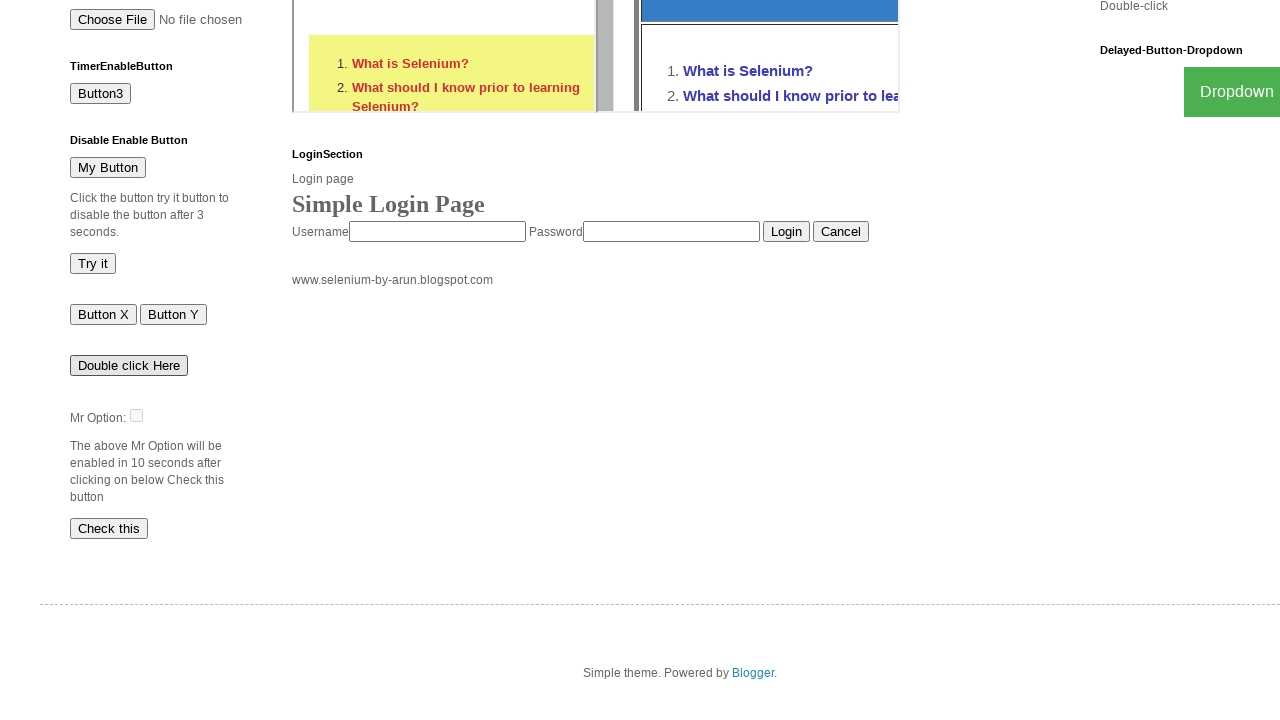

Set up dialog handler to accept alerts
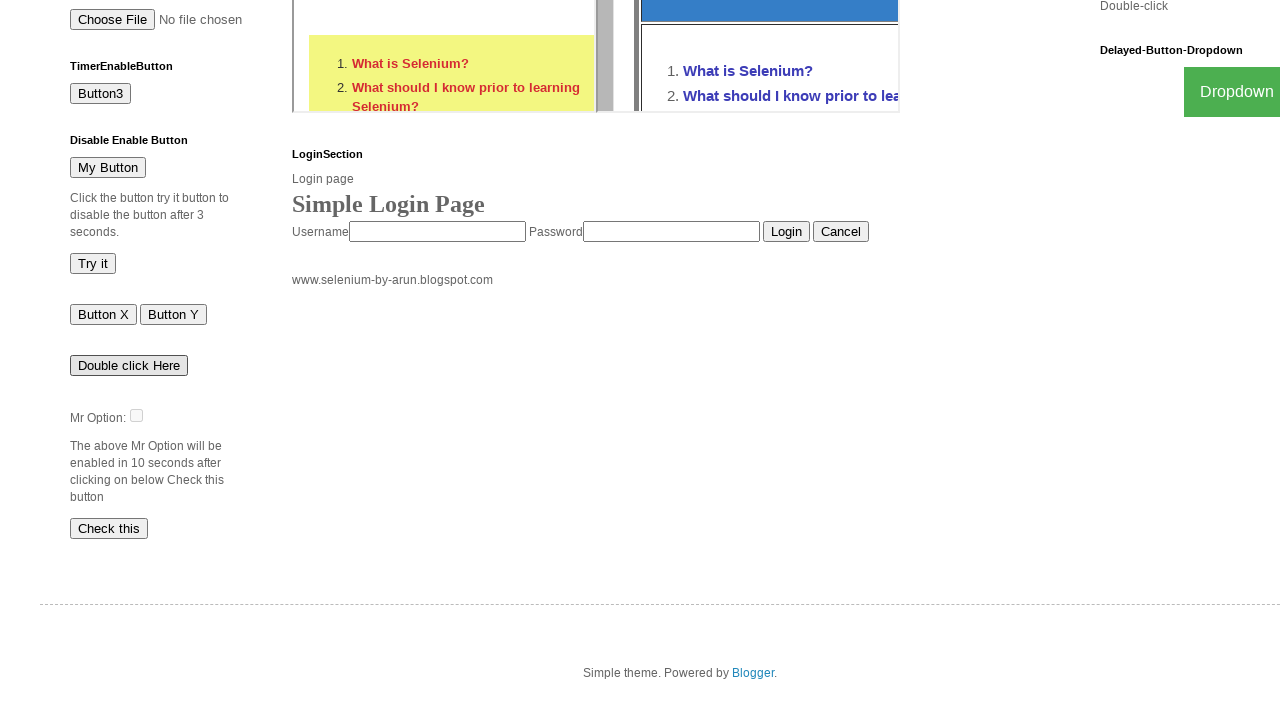

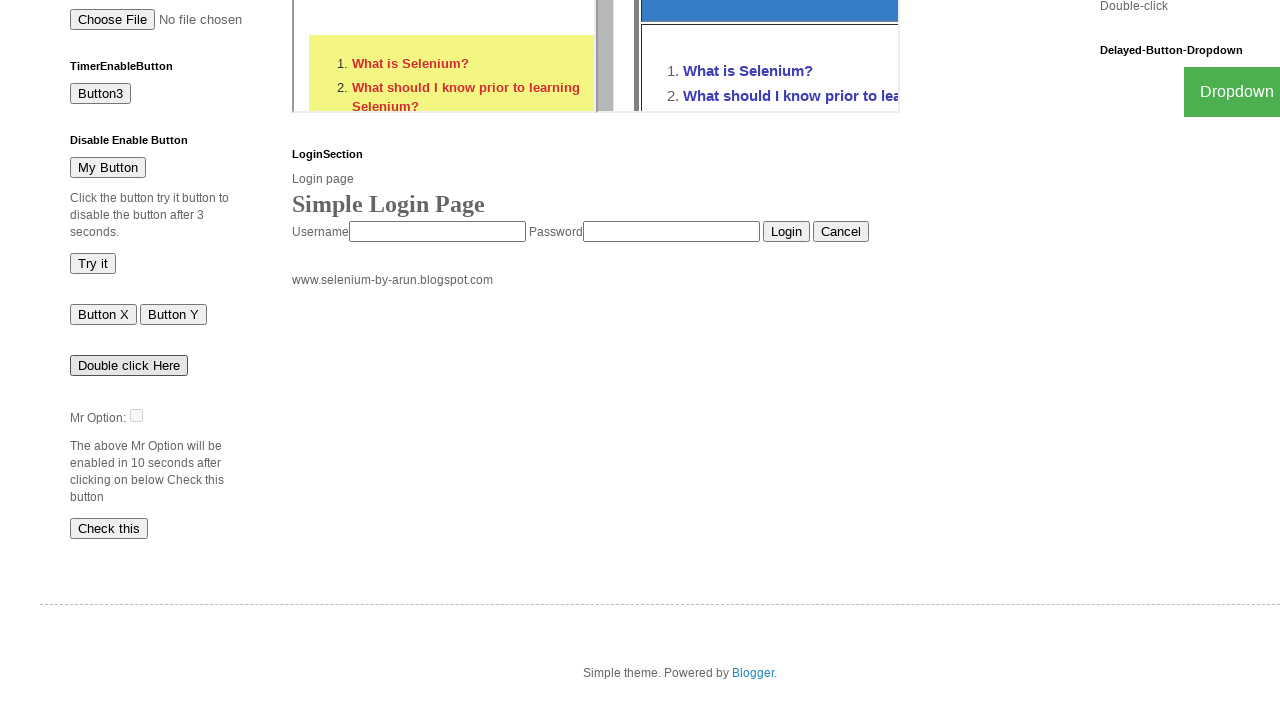